Tests e-commerce functionality by searching for products, adding them to cart, and proceeding through checkout process

Starting URL: https://rahulshettyacademy.com/seleniumPractise/#/

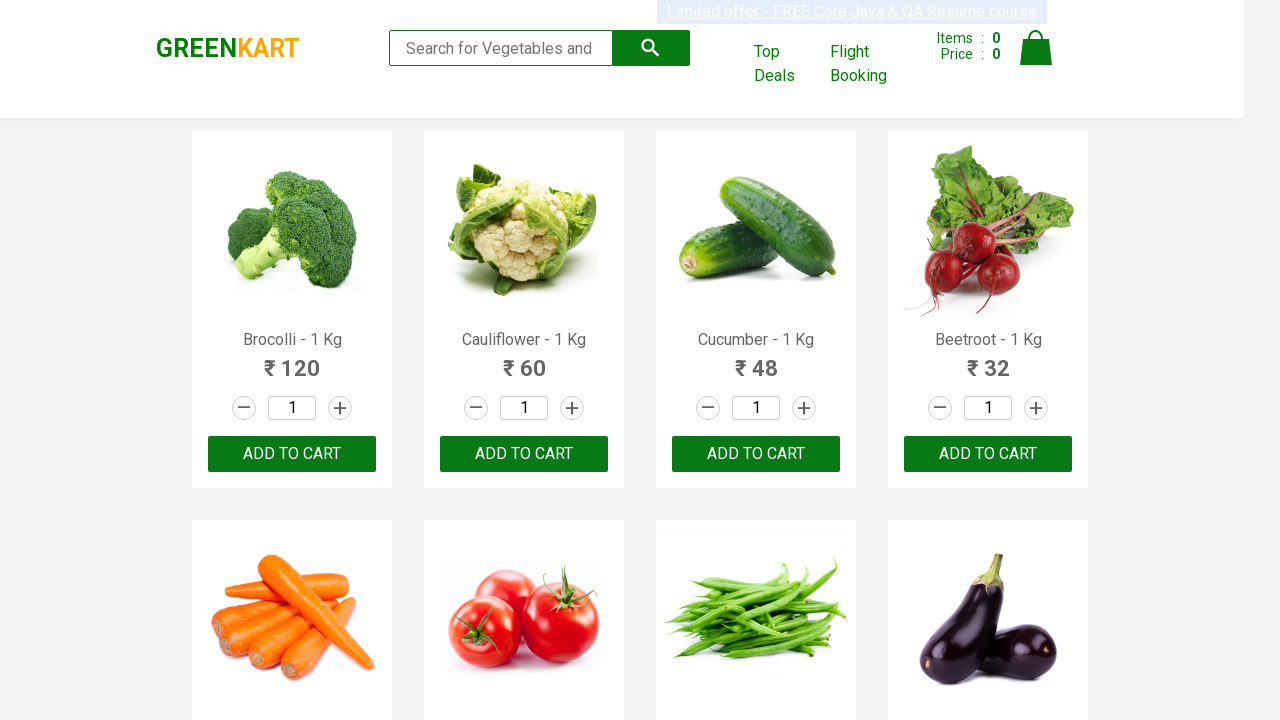

Filled search field with 'ca' to filter products on .search-keyword
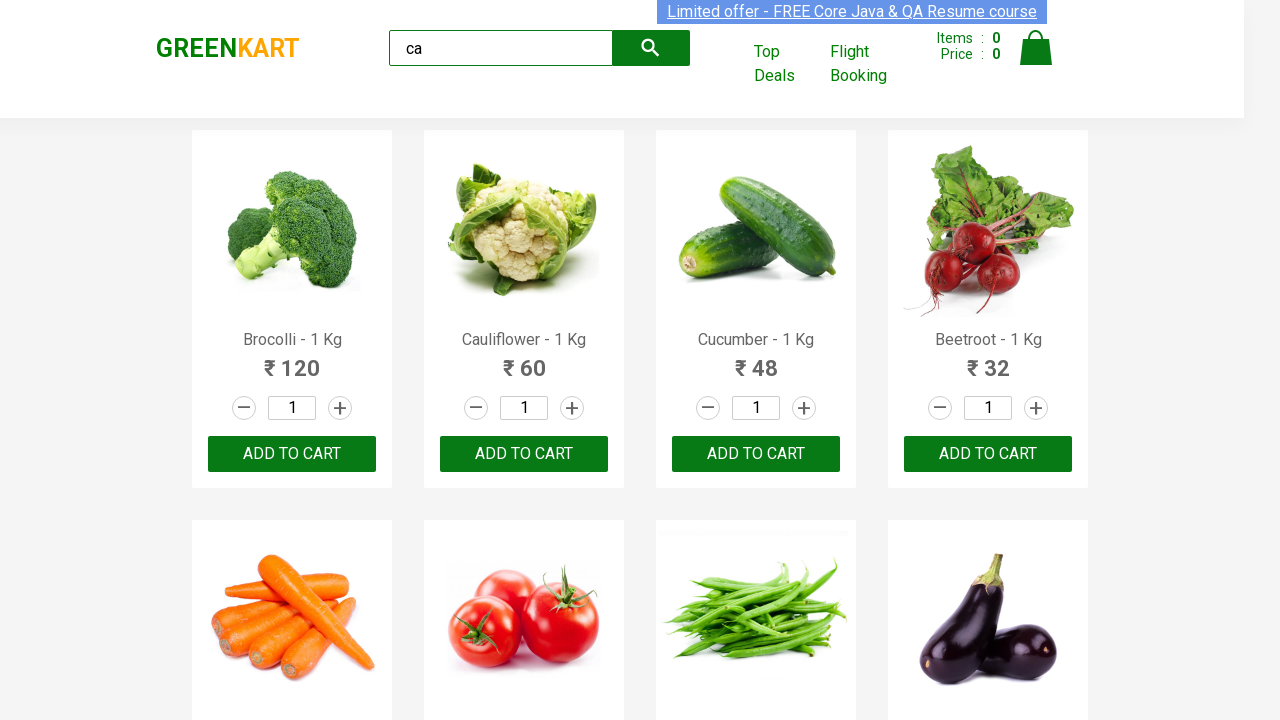

Filtered products appeared on screen
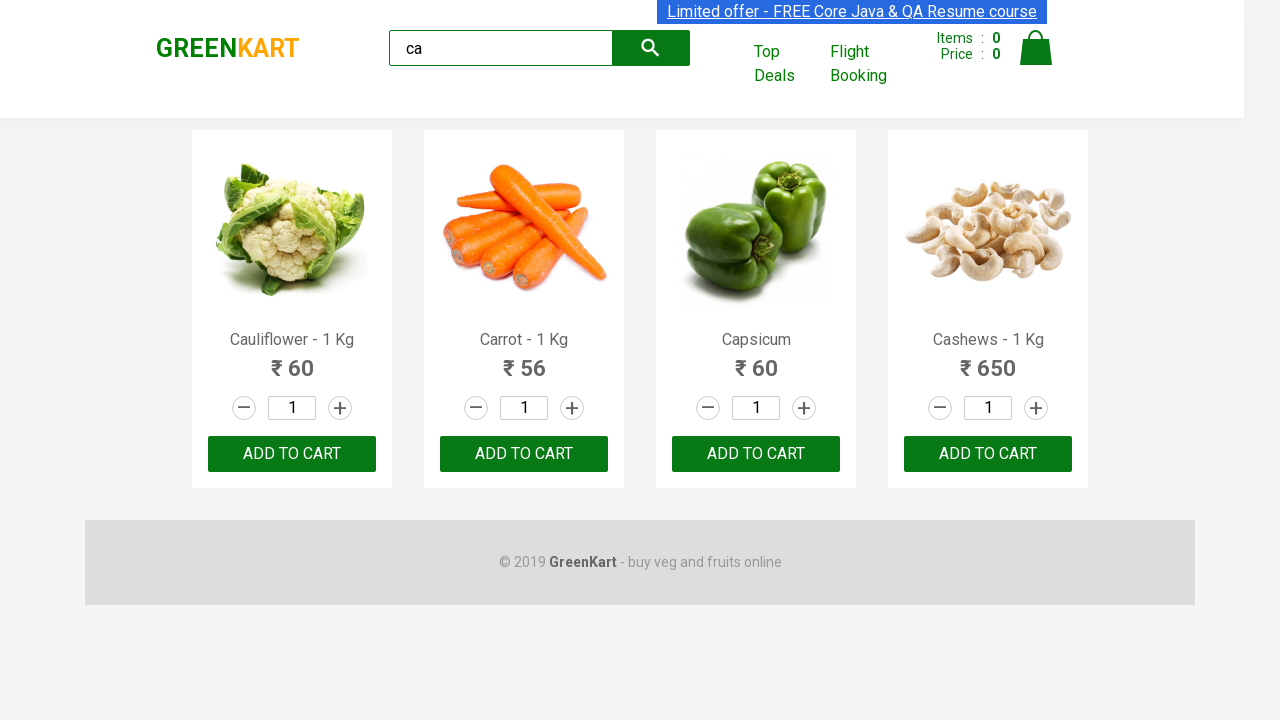

Added third visible product to cart at (756, 454) on .products .product >> nth=2 >> text=ADD TO CART
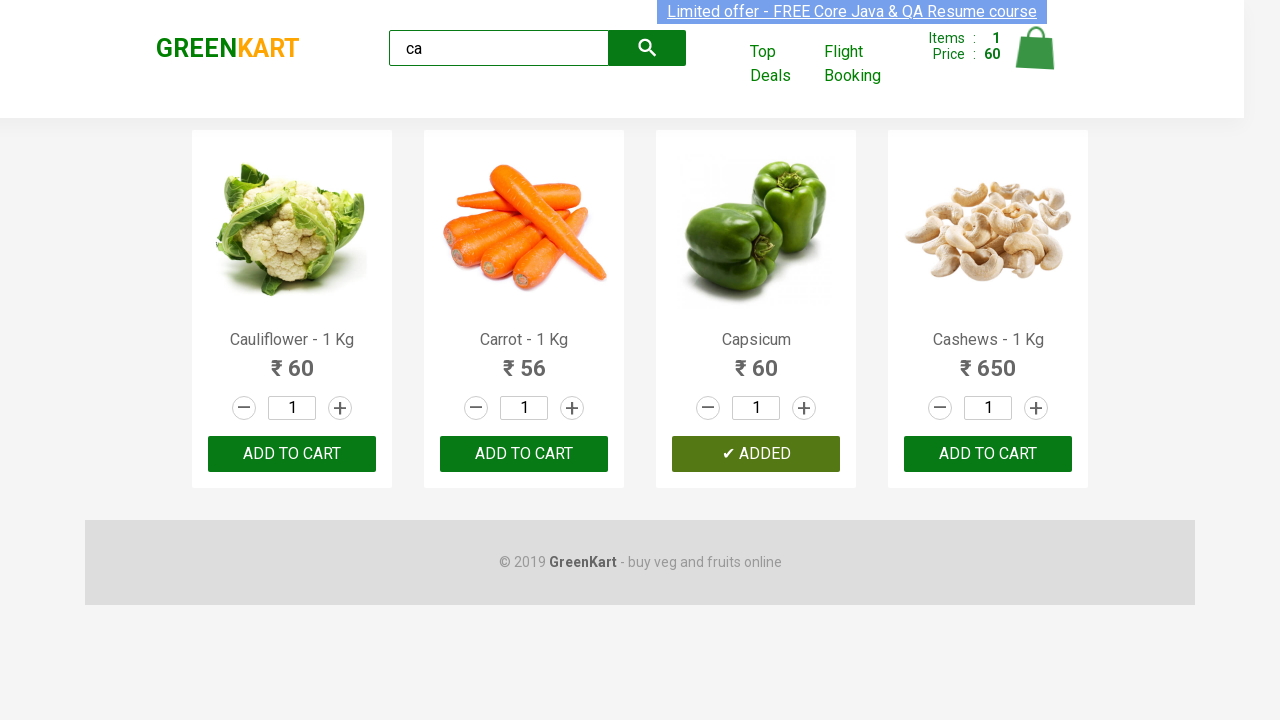

Found and added Cashews product to cart at (988, 454) on .products .product >> nth=3 >> button
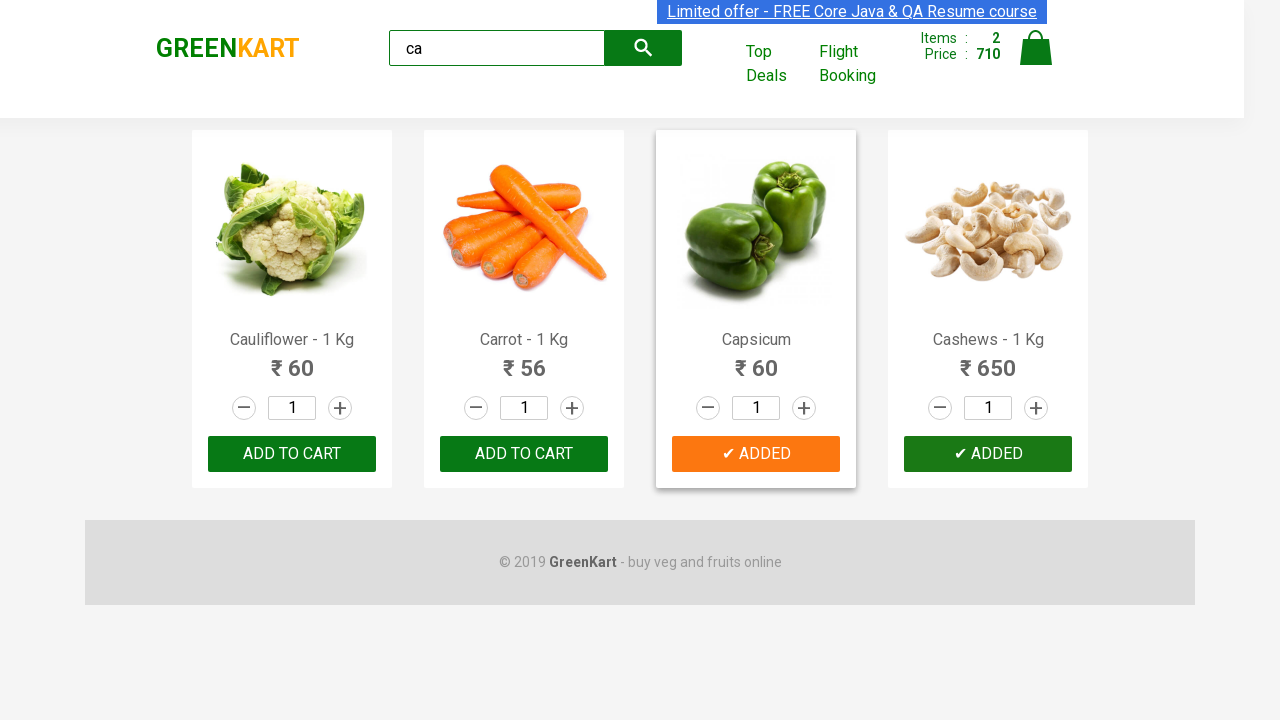

Clicked cart icon to view cart at (1036, 59) on .cart-icon
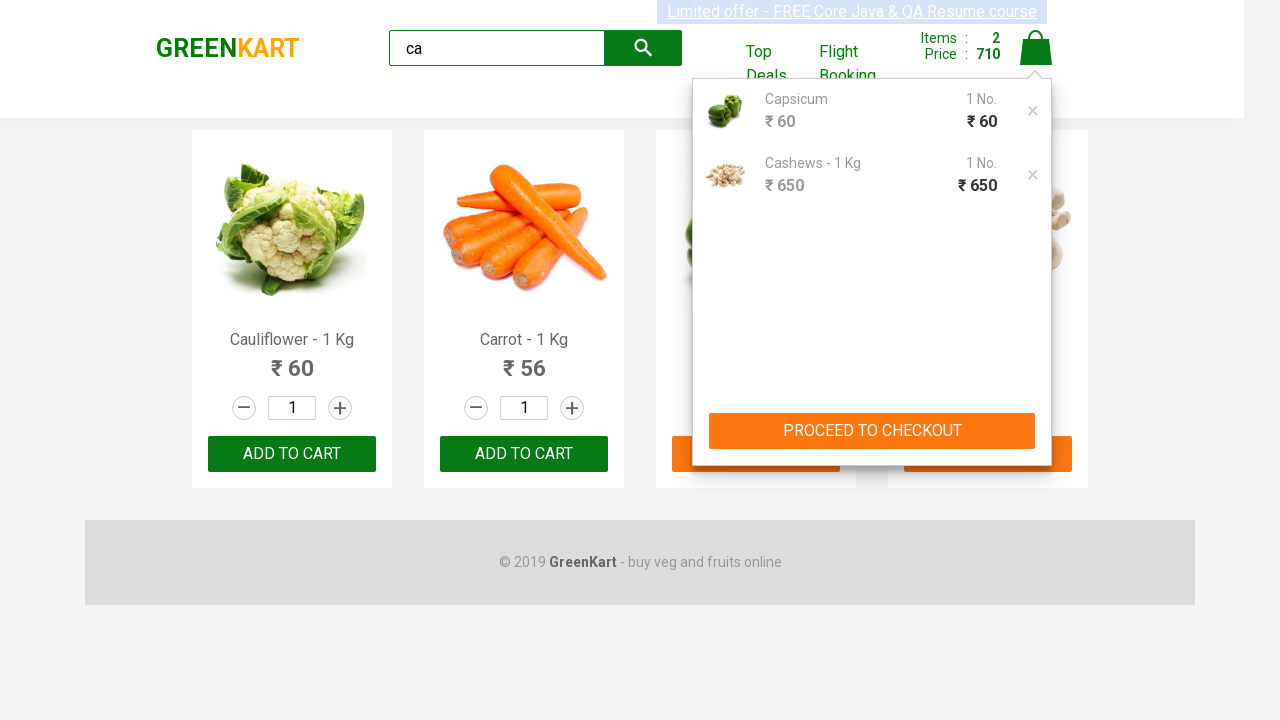

Clicked PROCEED TO CHECKOUT button at (872, 431) on text=PROCEED TO CHECKOUT
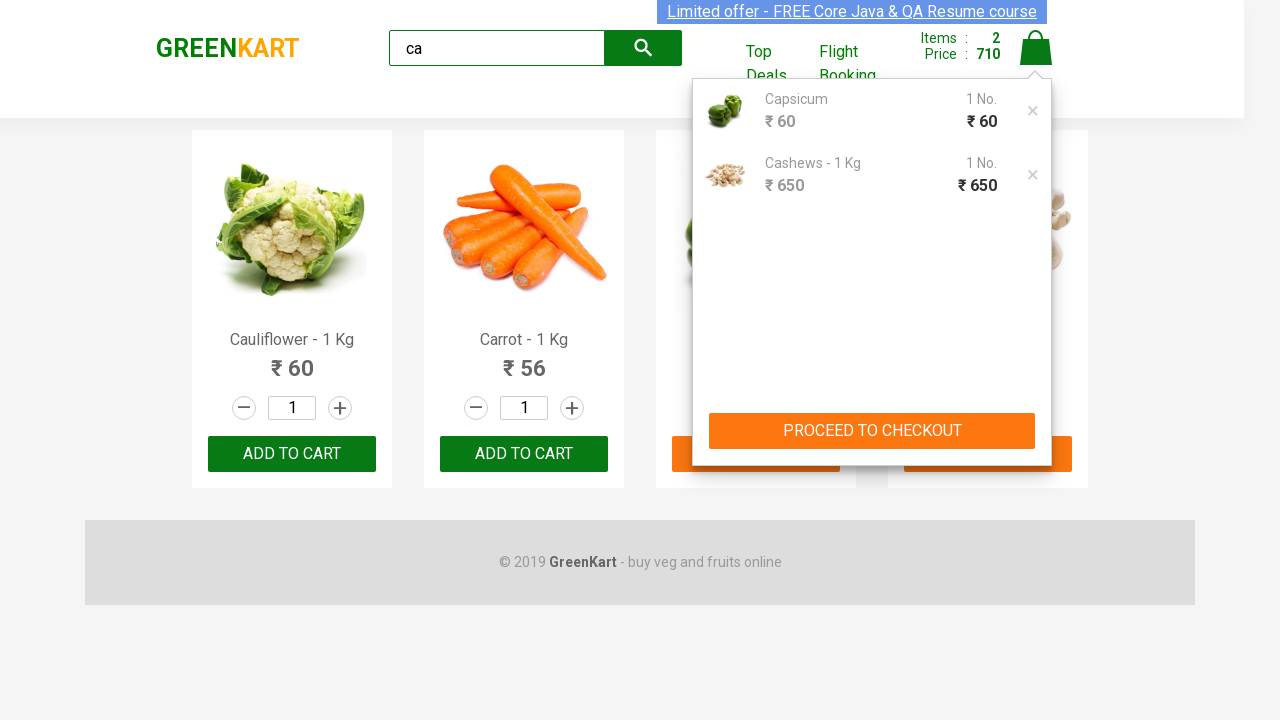

Checkout page loaded with product details
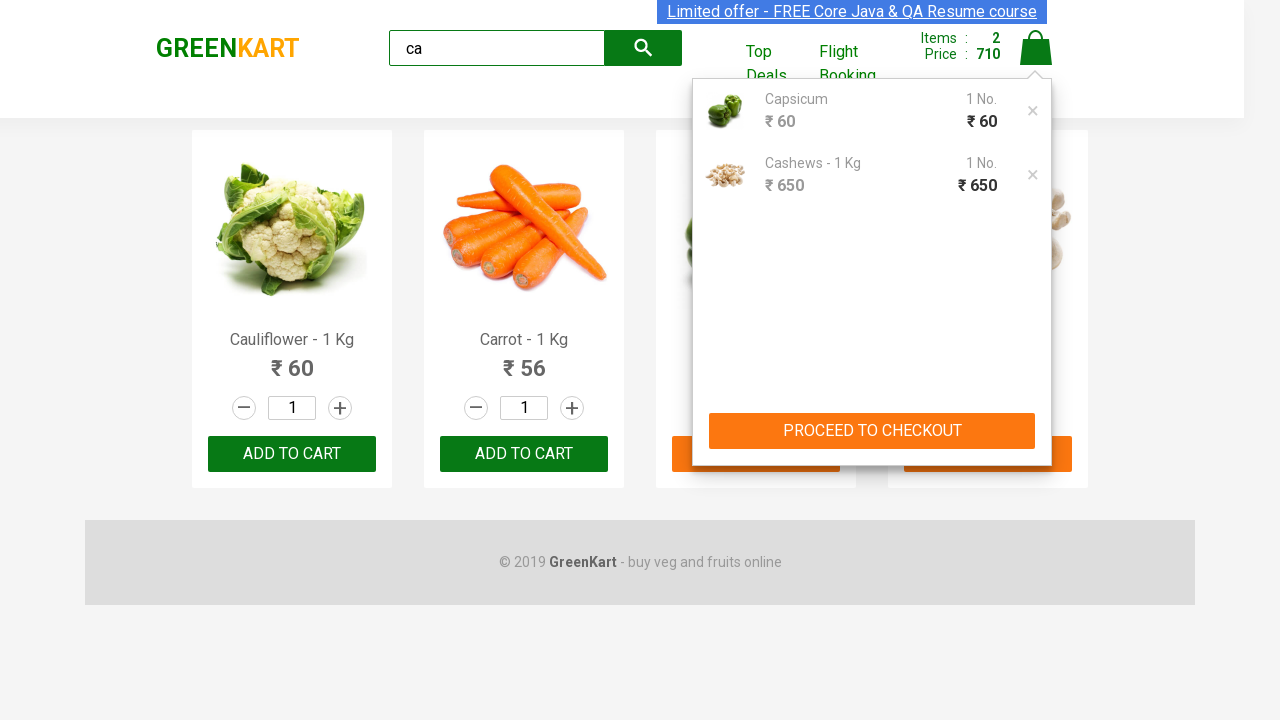

Entered promo code '102' on .promoCode
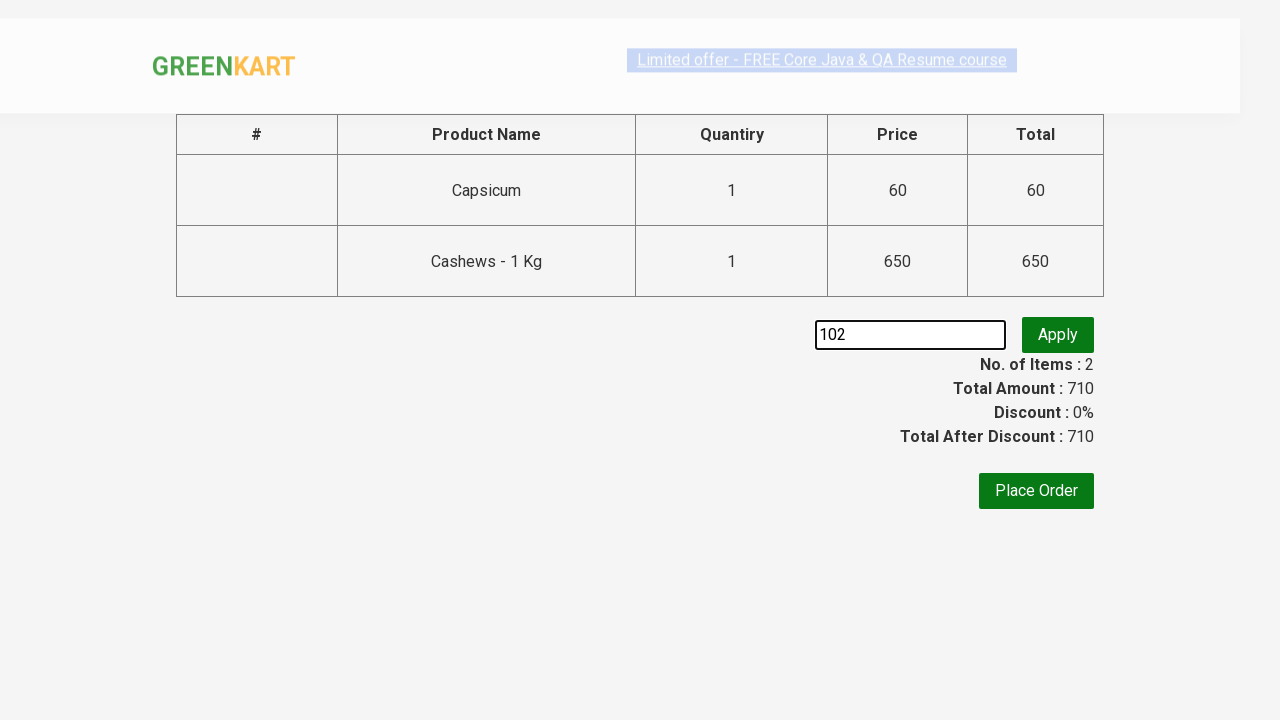

Clicked Apply button to apply promo code at (1058, 335) on button >> nth=0
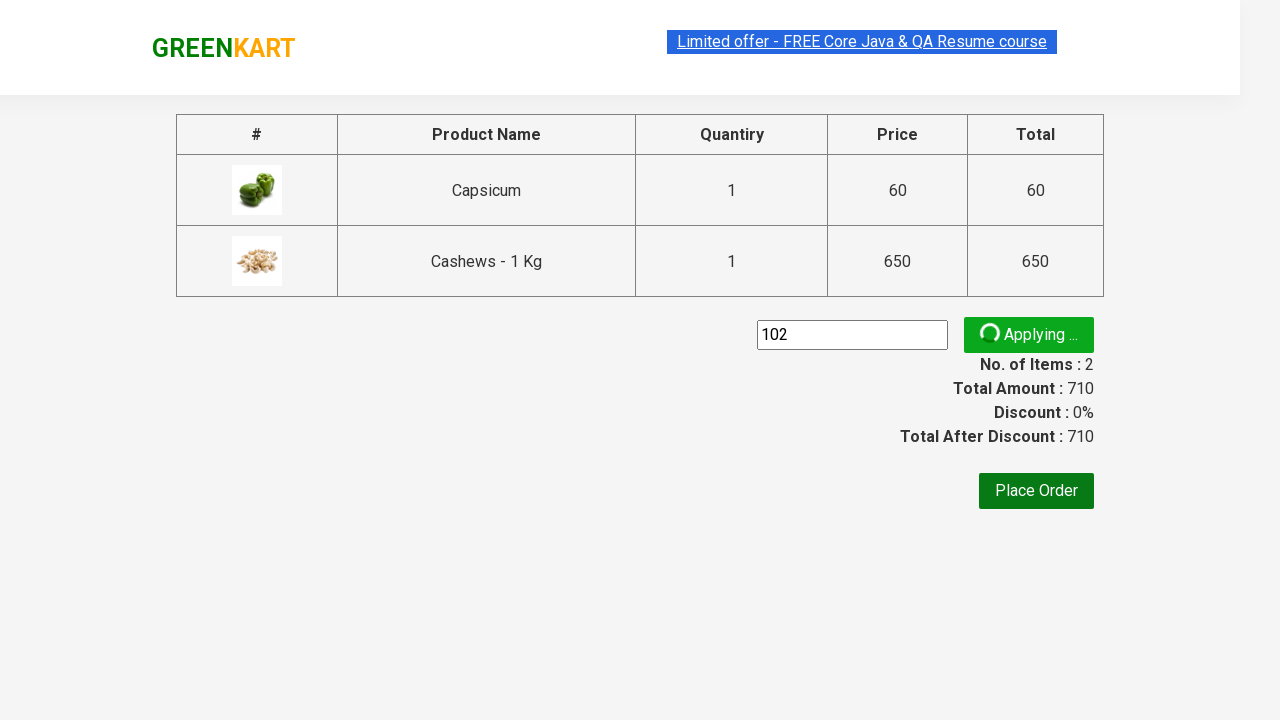

Clicked Place Order button to complete checkout at (1036, 491) on button >> nth=1
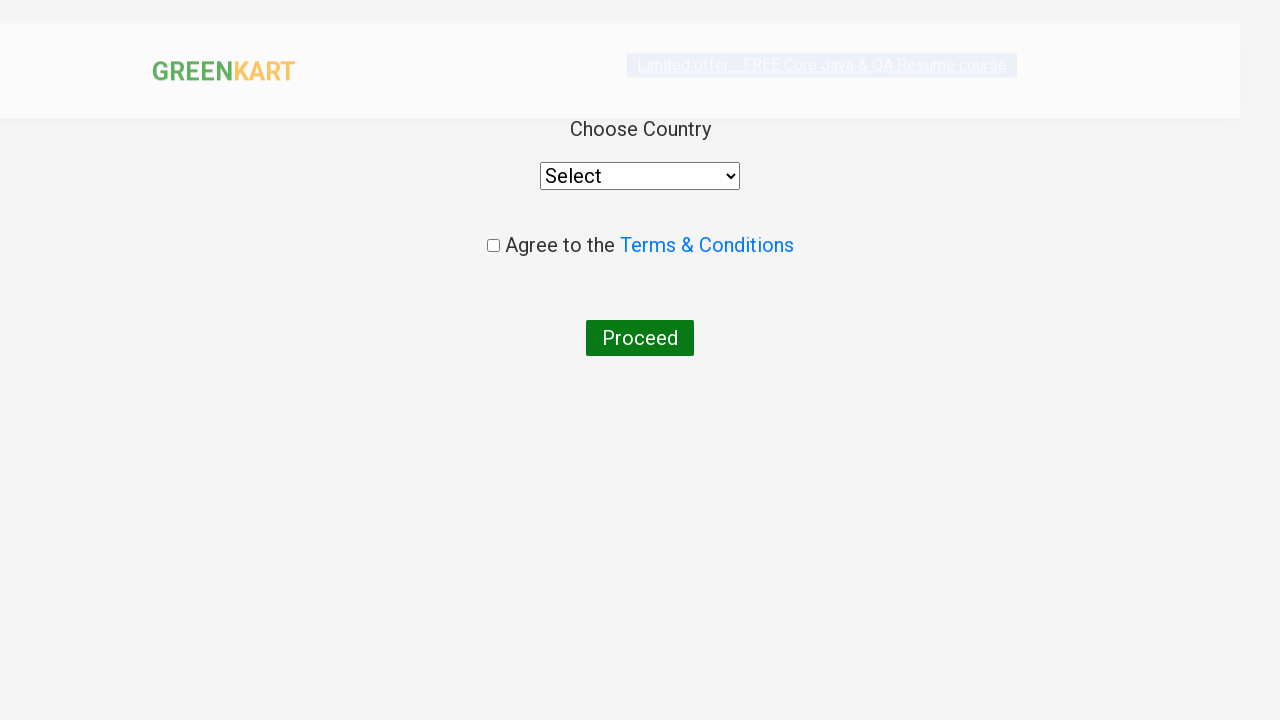

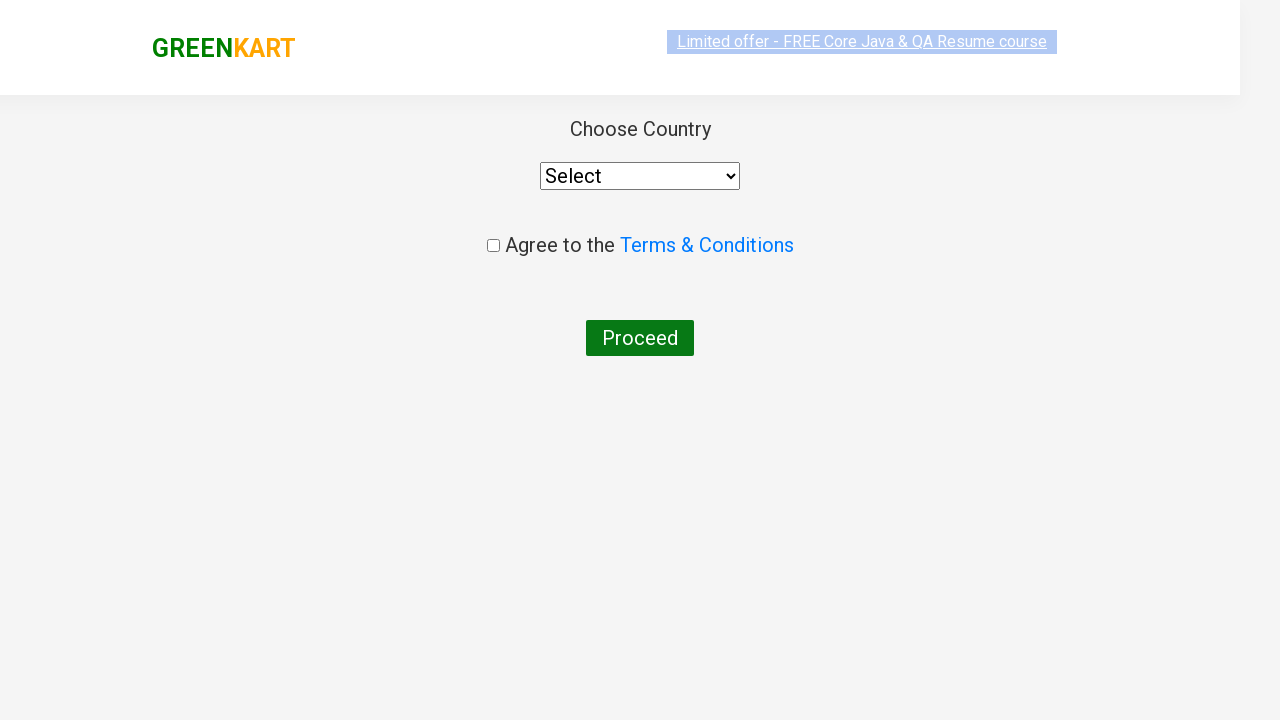